Tests dropdown selection using Playwright's built-in select_option method to choose an option by visible text and verifies the selection.

Starting URL: https://the-internet.herokuapp.com/dropdown

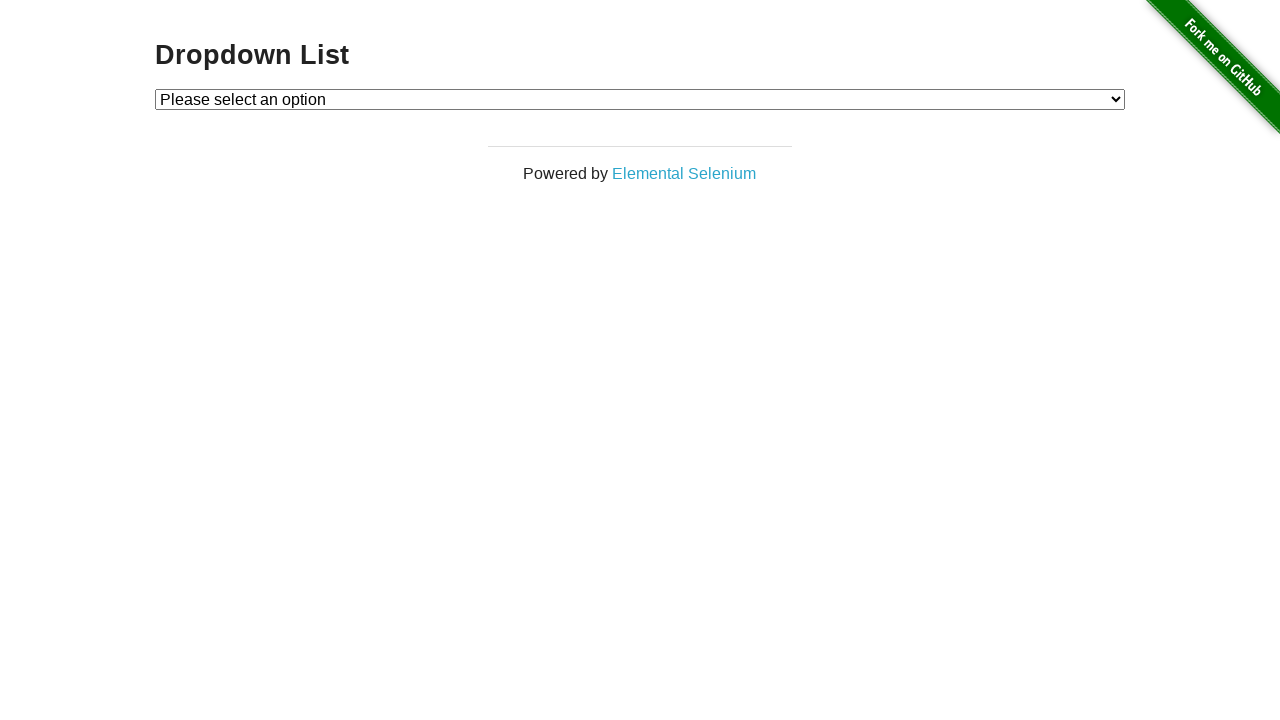

Waited for dropdown element to be present
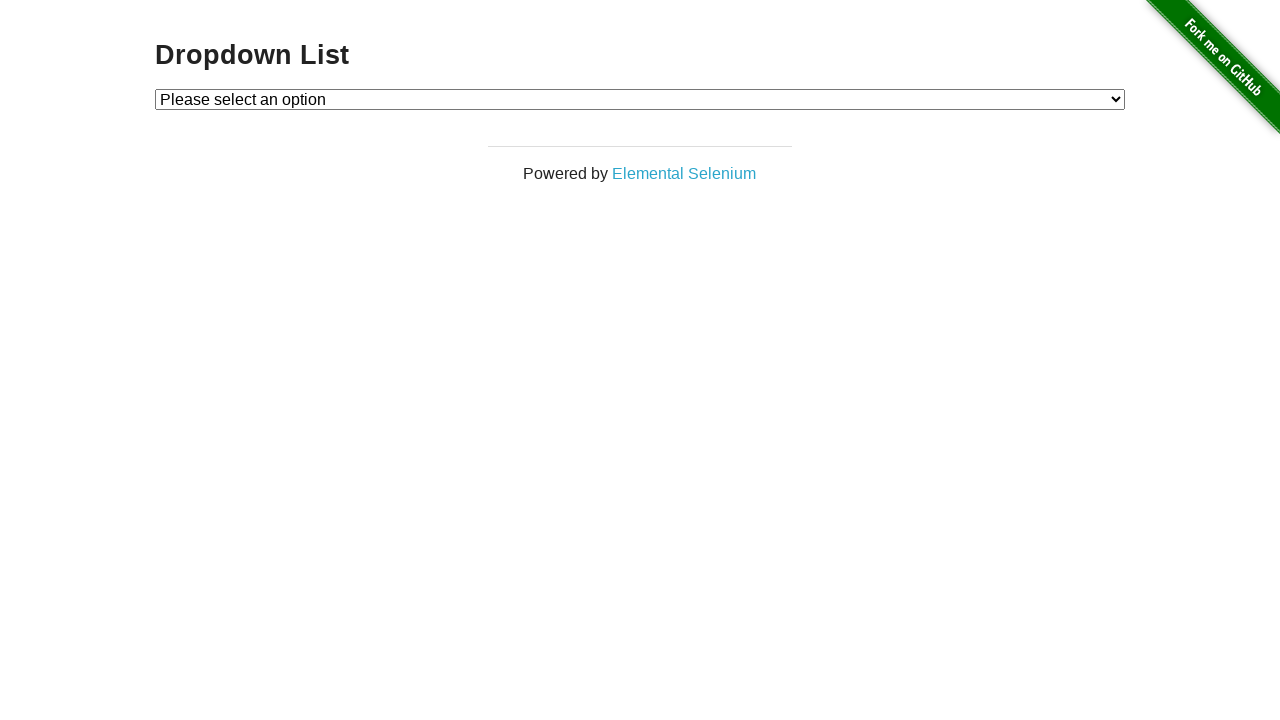

Selected 'Option 2' from dropdown using select_option method on #dropdown
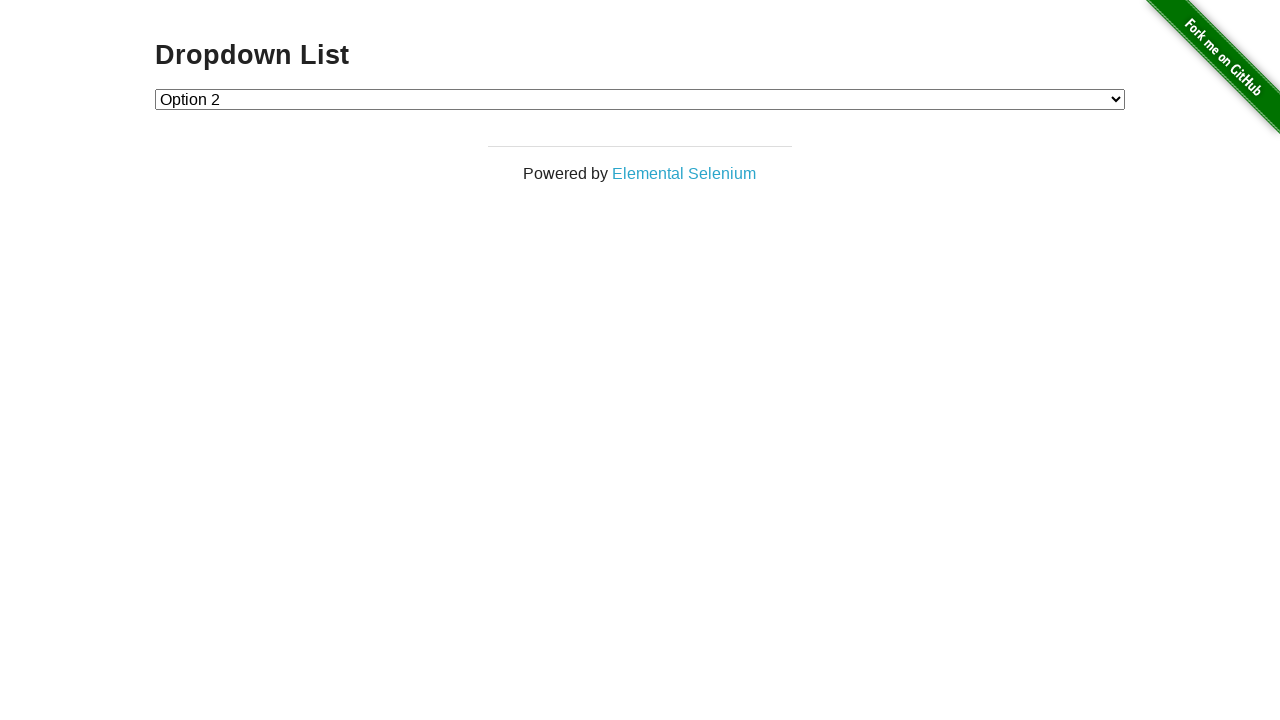

Retrieved selected option text from dropdown
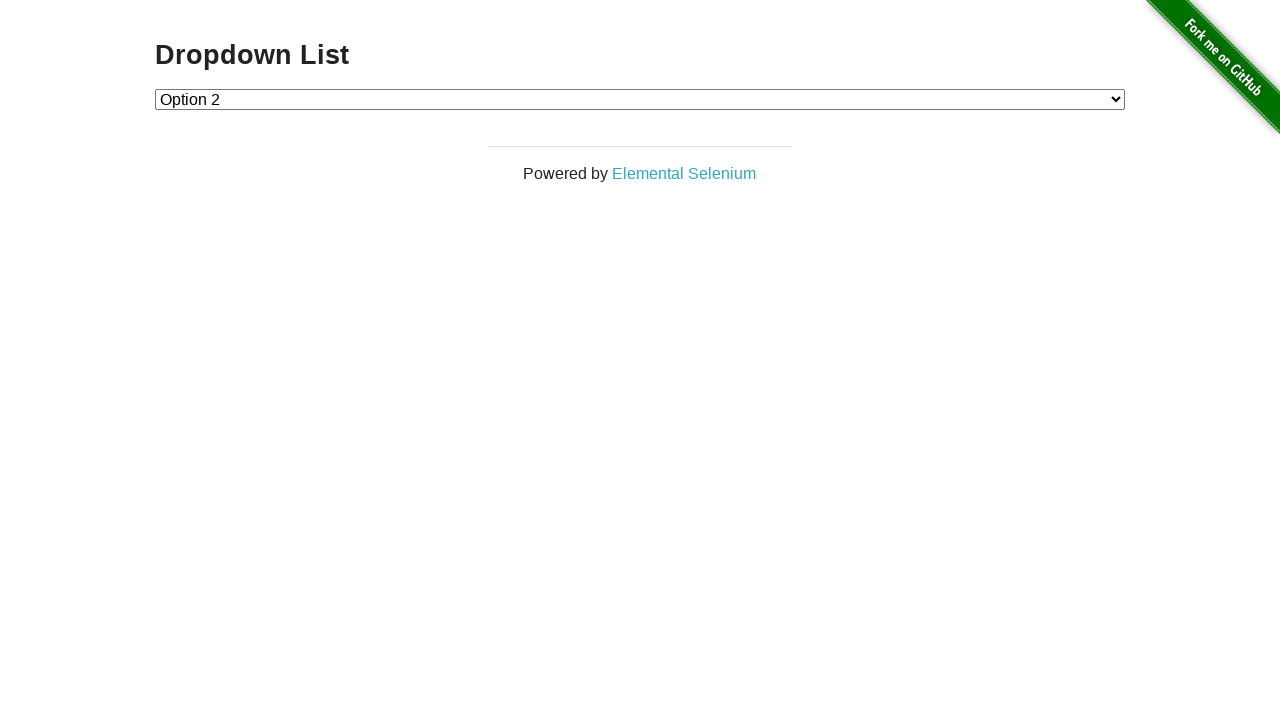

Verified that 'Option 2' was correctly selected in dropdown
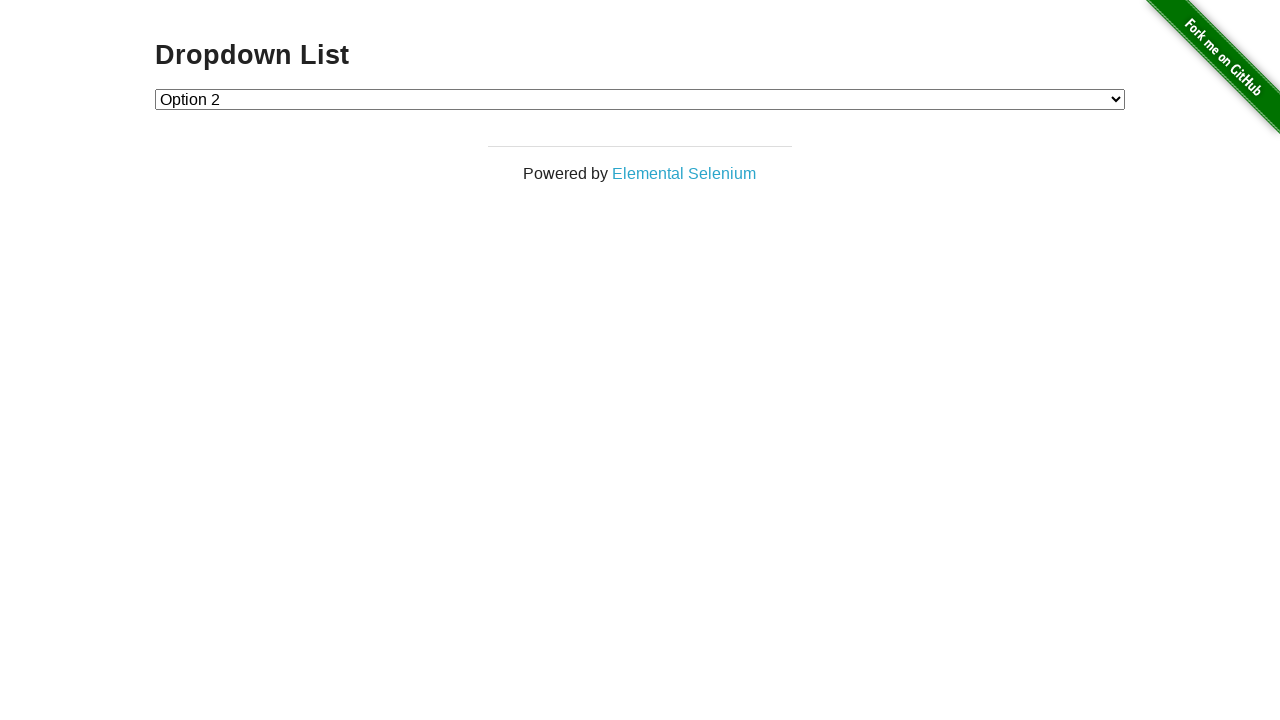

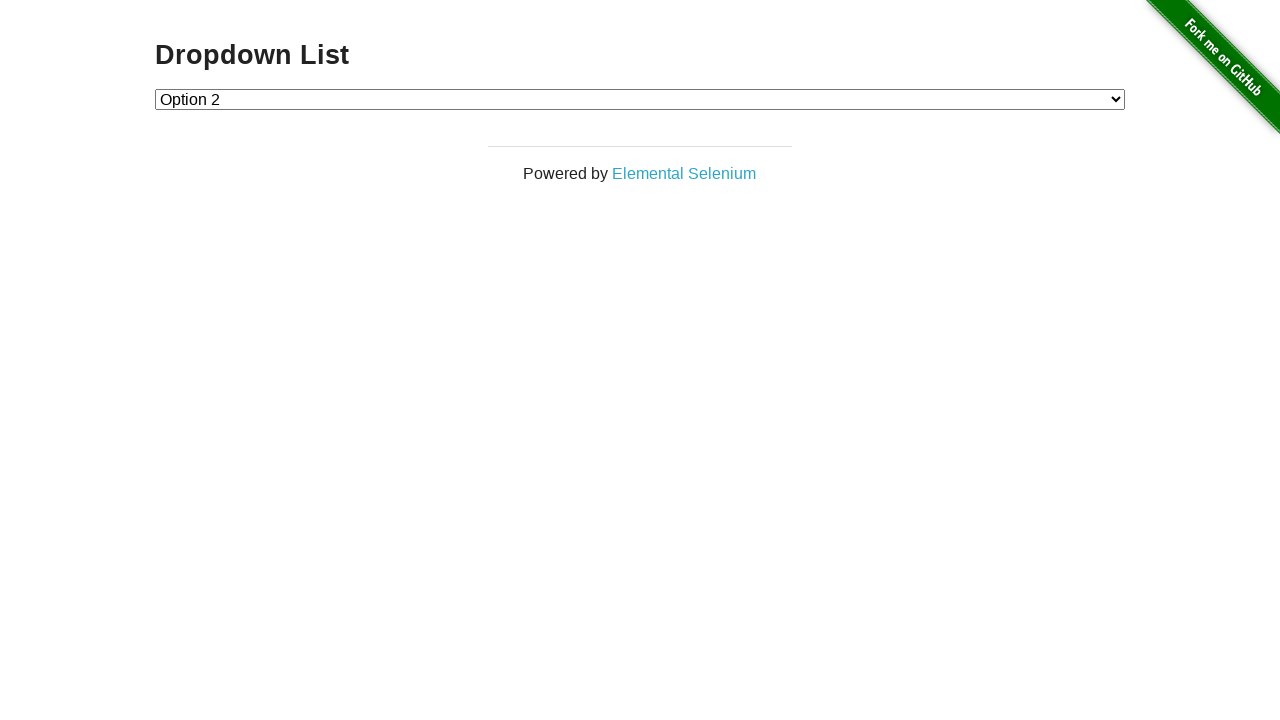